Tests user registration form by clicking registration link, filling out all form fields including username, password, gender, address, state selection, and accepting terms, then verifying successful registration alert

Starting URL: http://sahitest.com/demo/training/login.htm

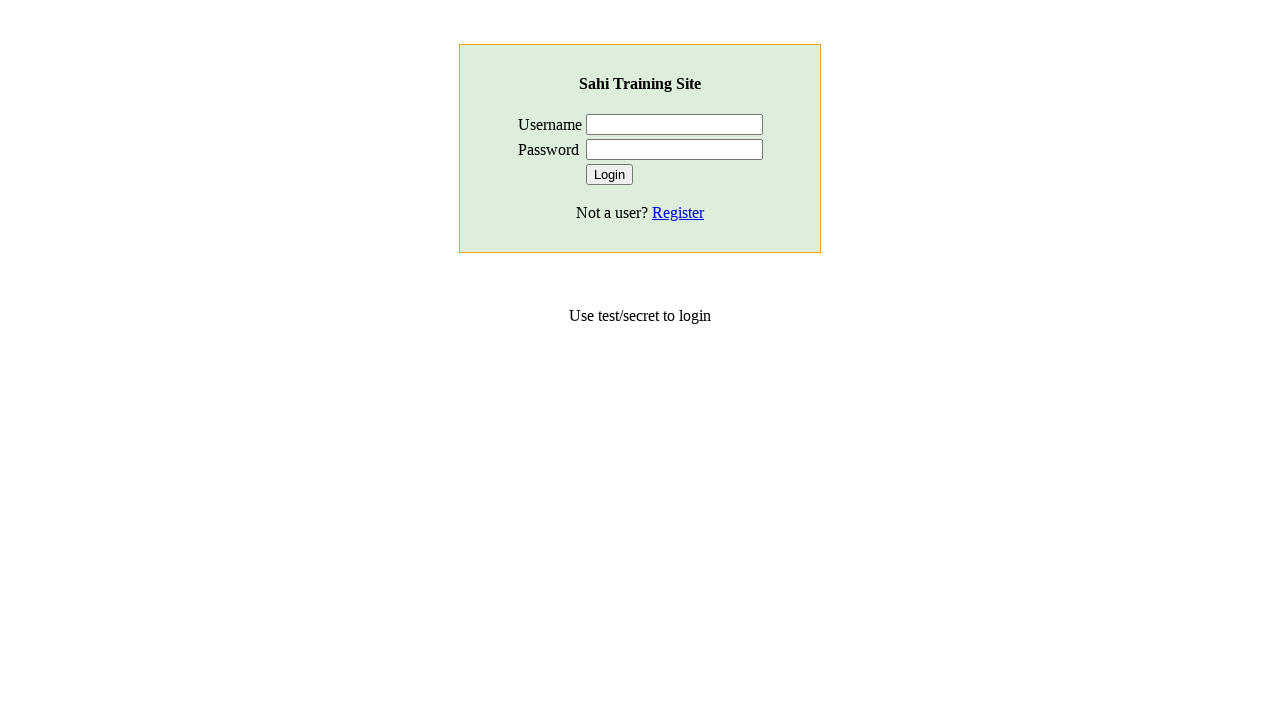

Clicked registration link at (678, 212) on xpath=//a
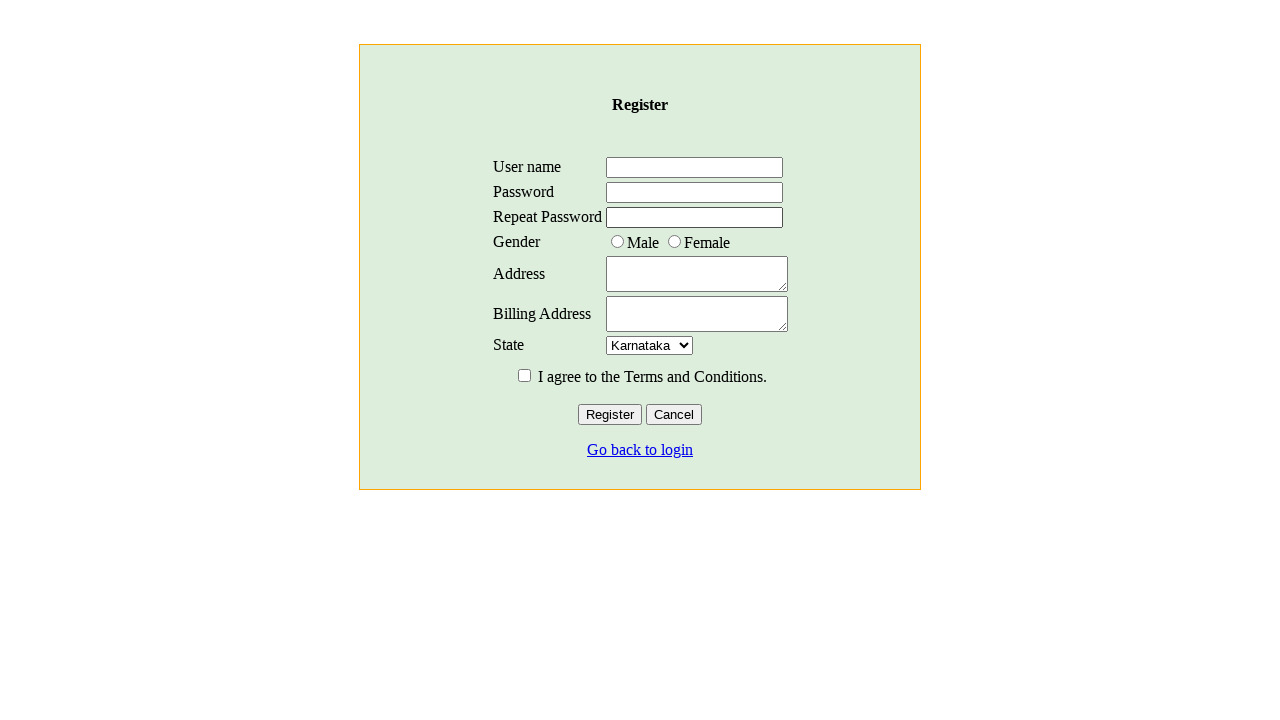

Filled username field with 'Usuario 1' on input[name='username']
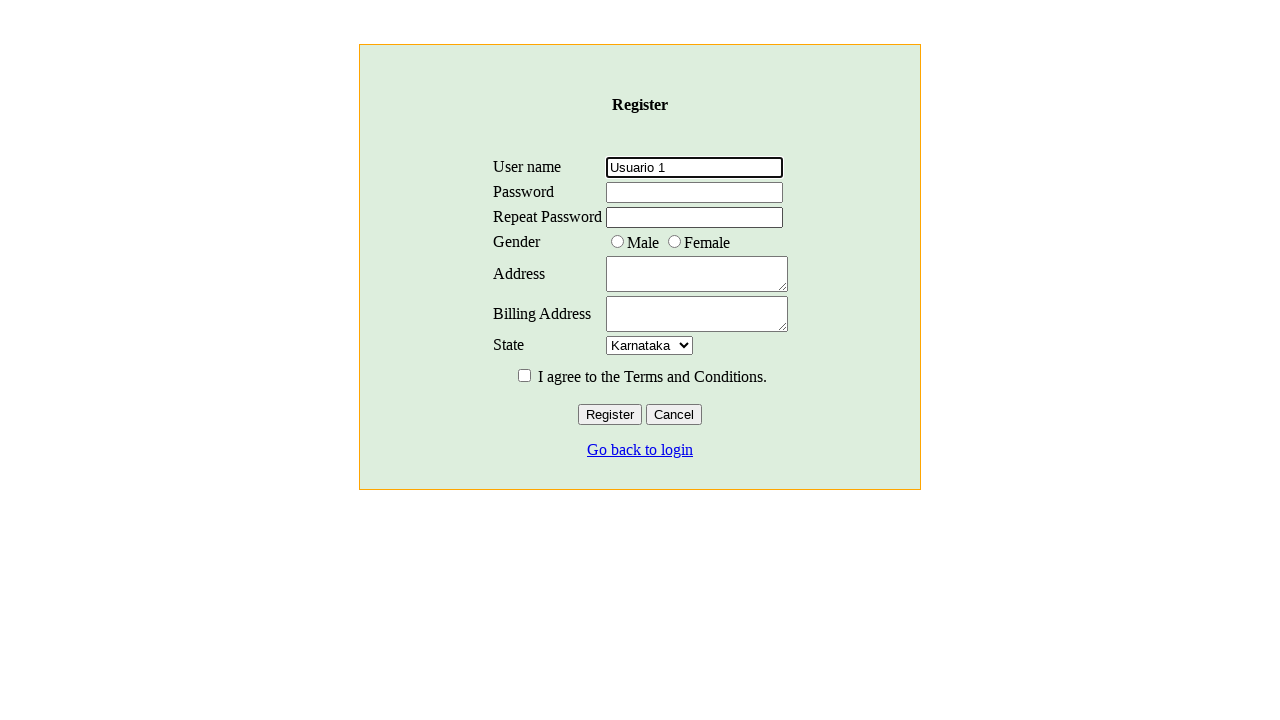

Filled password field with 'Admin123' on input[name='password']
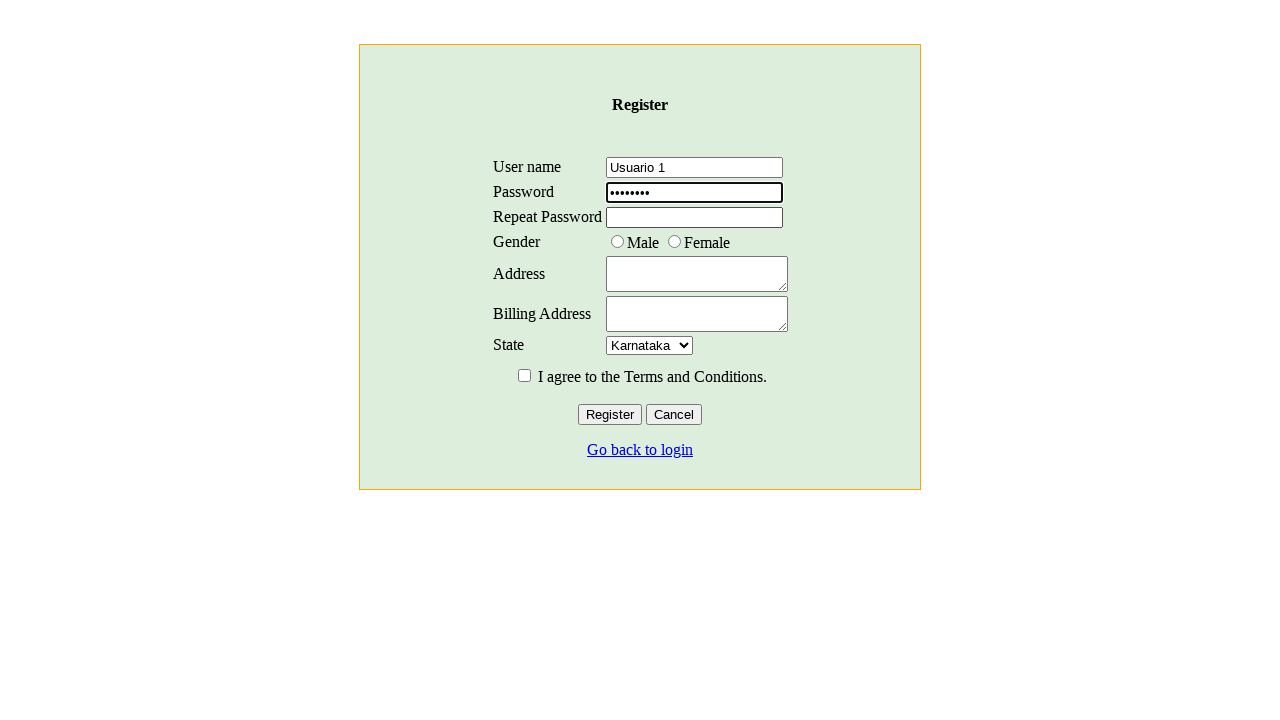

Filled repeat password field with 'Admin123' on input[name='password2']
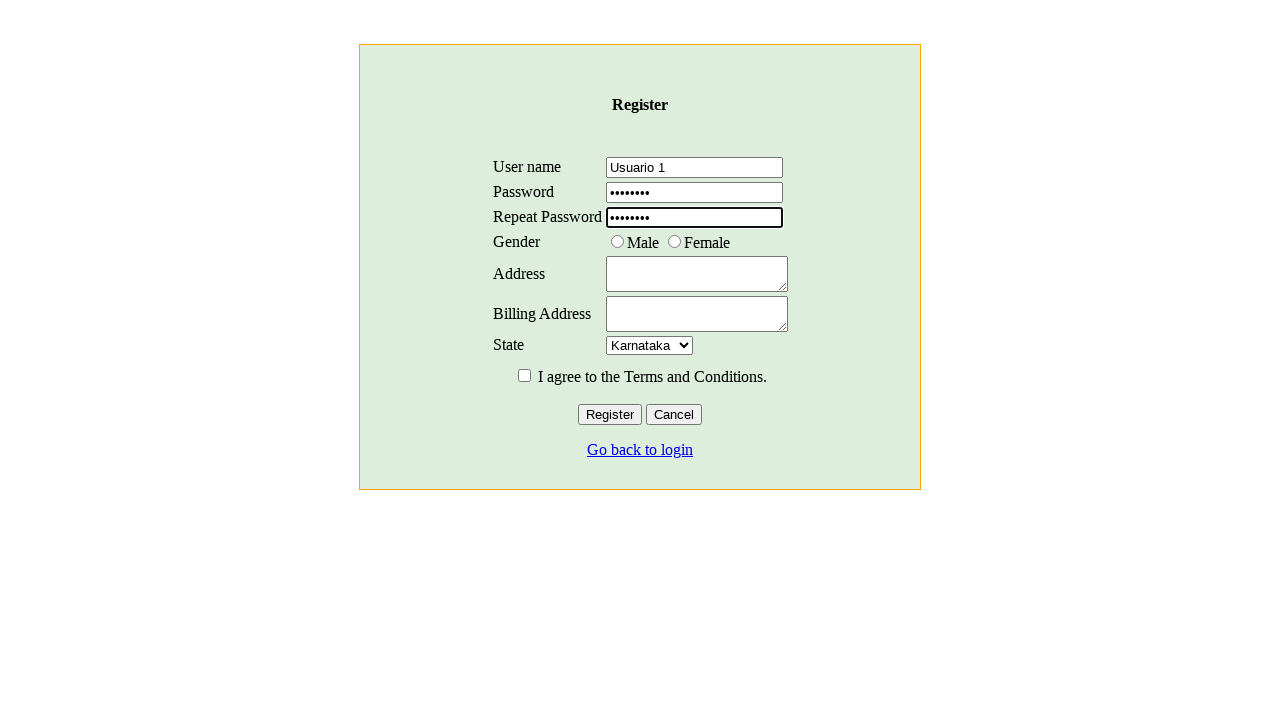

Selected female gender option at (674, 241) on input[name='gender'][value='F']
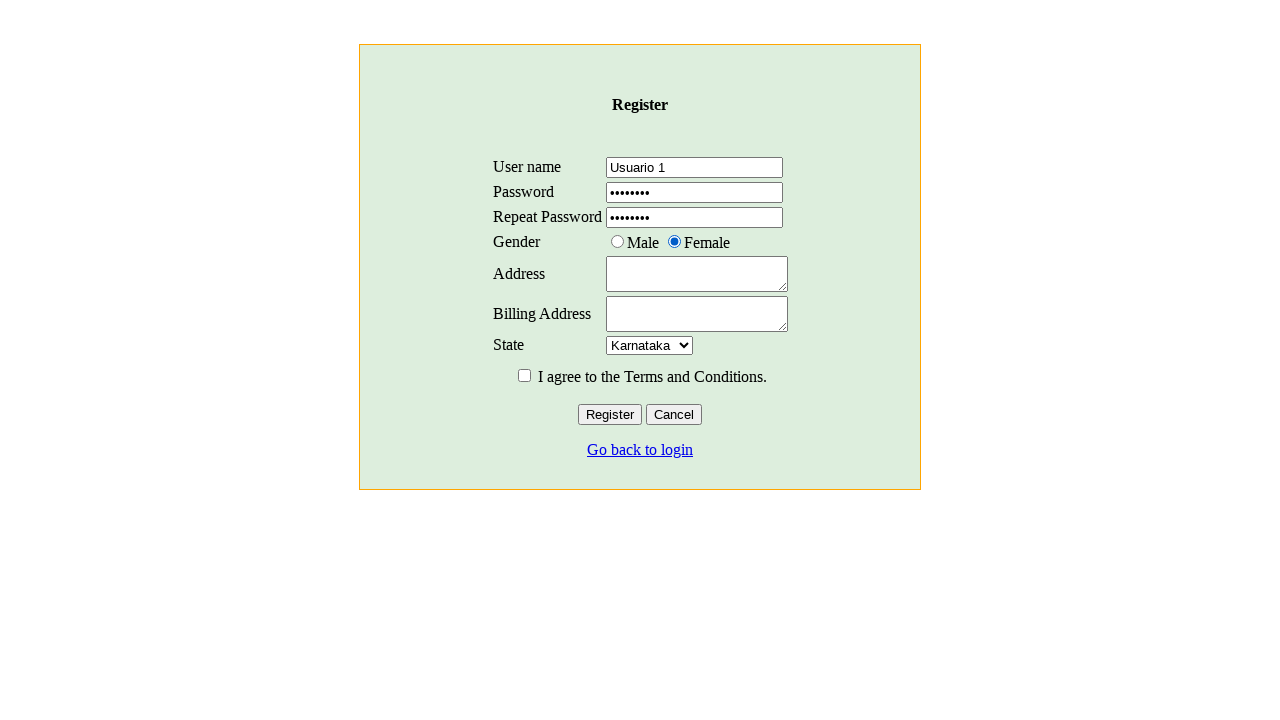

Filled address field with 'Calle falsa 123' on textarea[name='address']
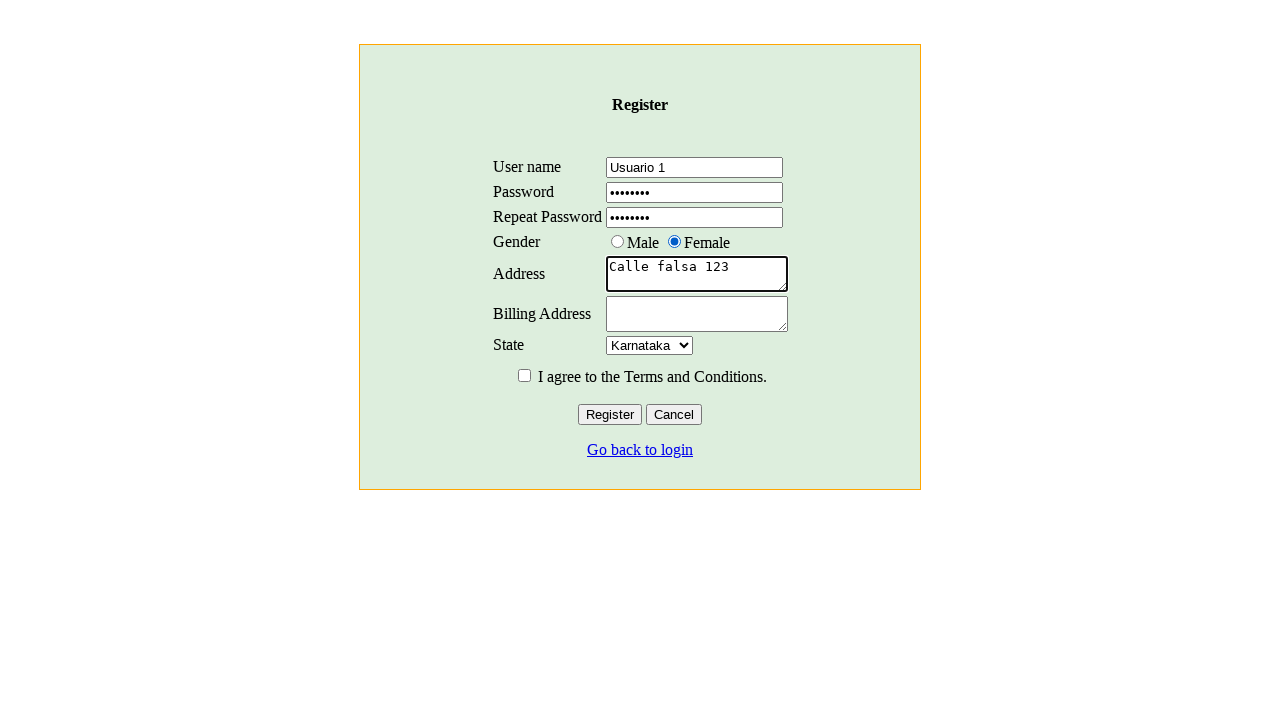

Filled billing address field with 'Calle falsa 123' on textarea[name='billaddress']
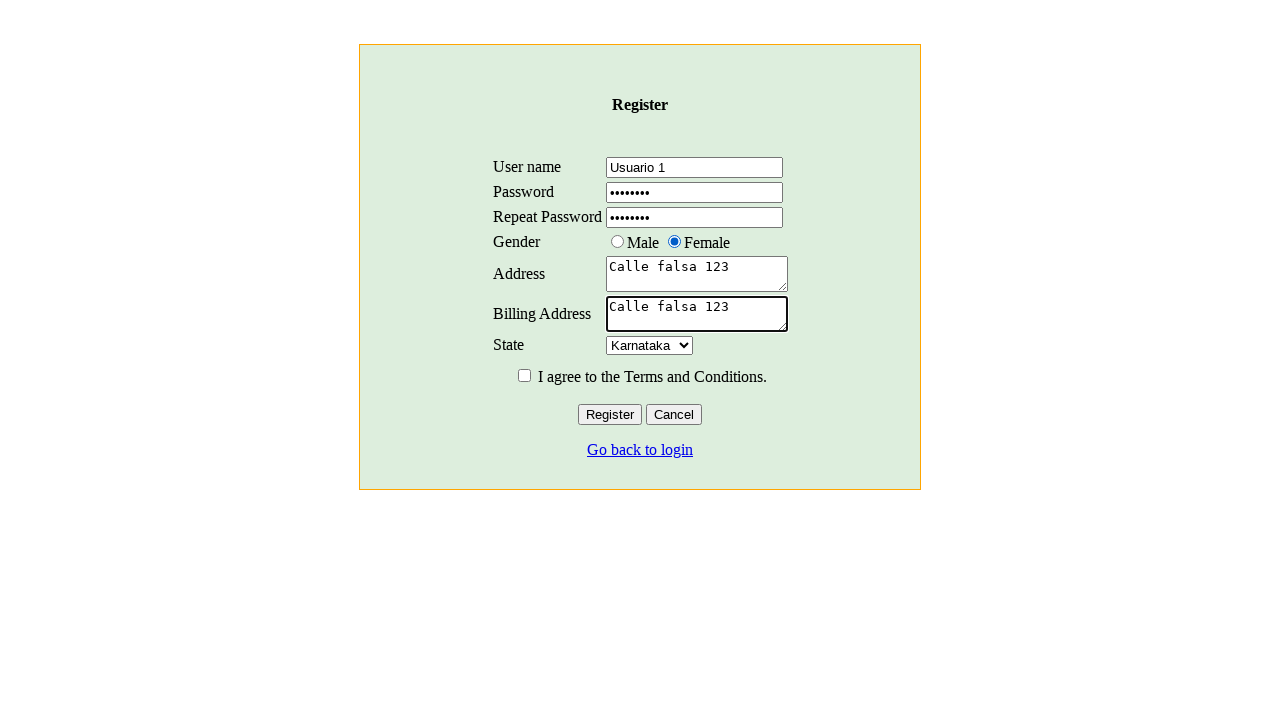

Selected 'Kerala' from state dropdown on select[name='state']
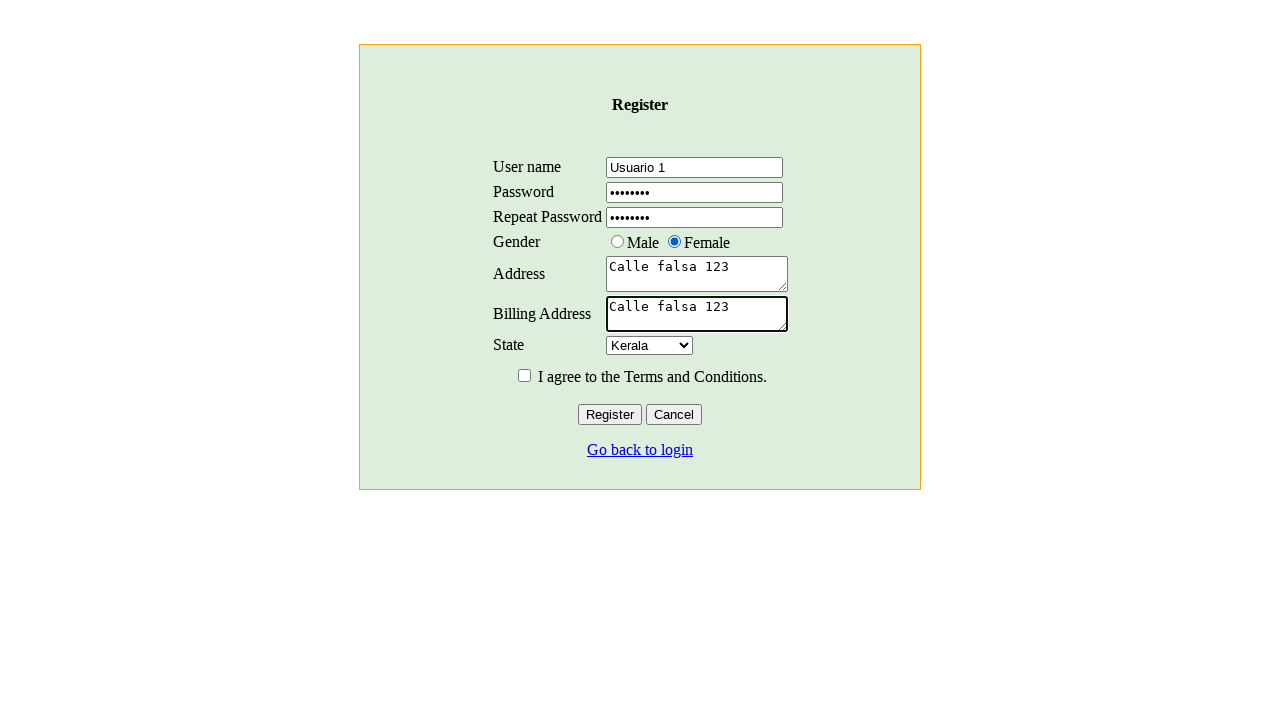

Checked the terms and conditions agreement checkbox at (524, 375) on input[name='agree']
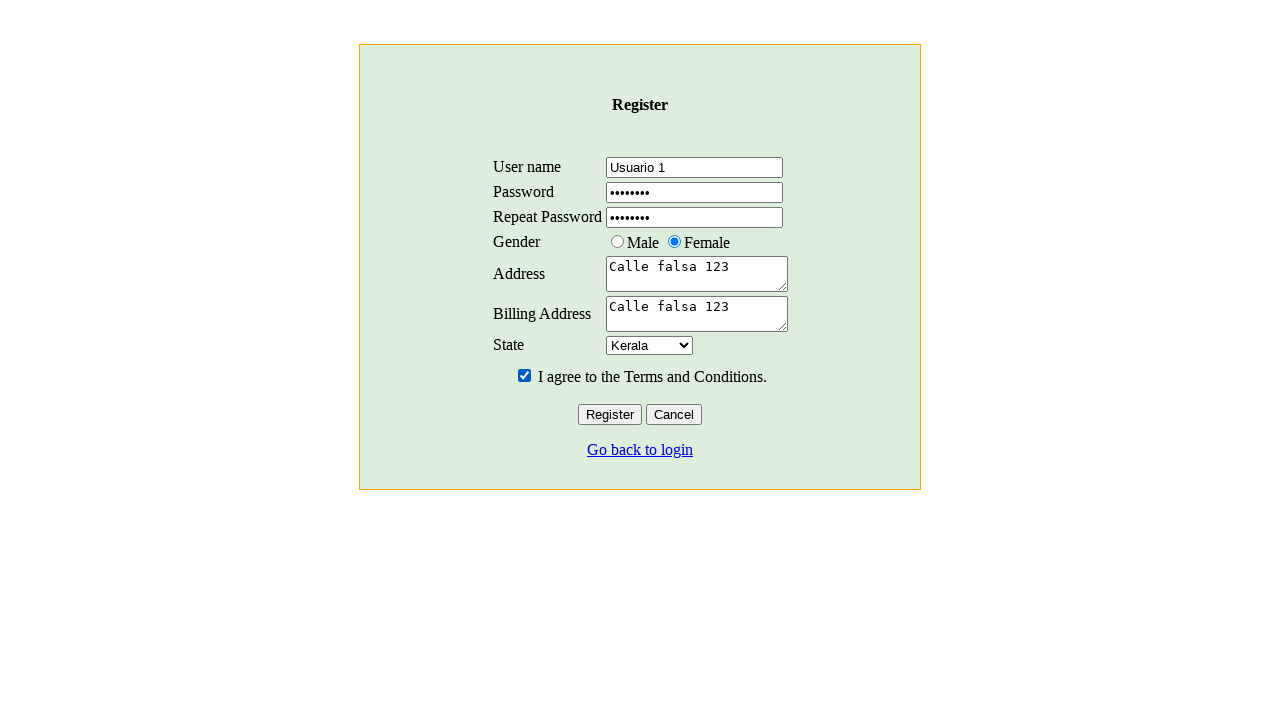

Clicked register button to submit form at (610, 414) on xpath=/html/body/center/div/form/input[2]
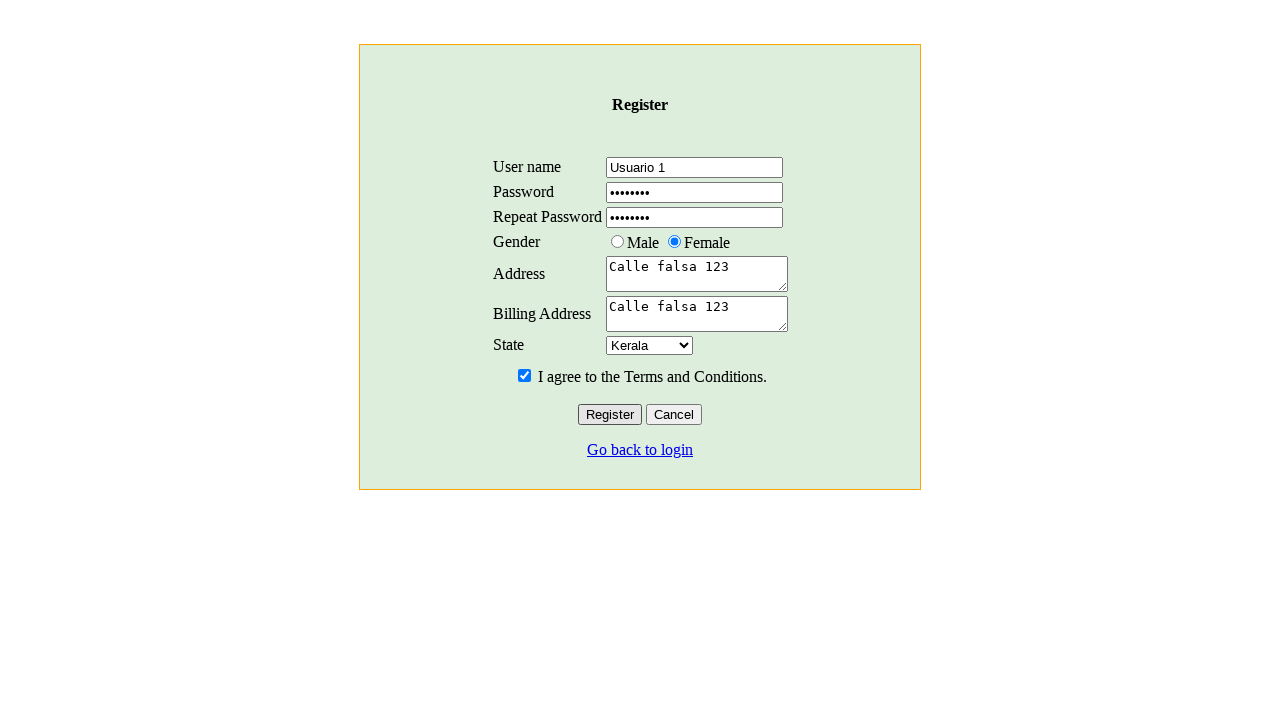

Set up dialog handler to accept registration alert
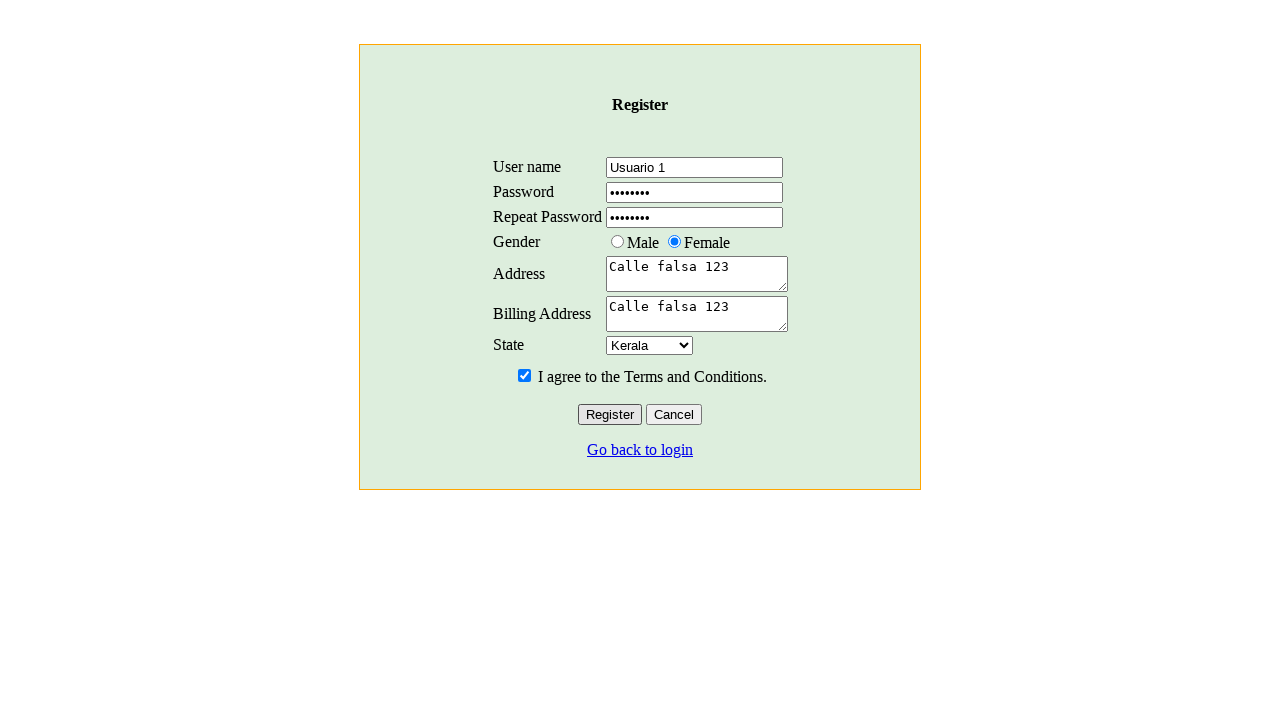

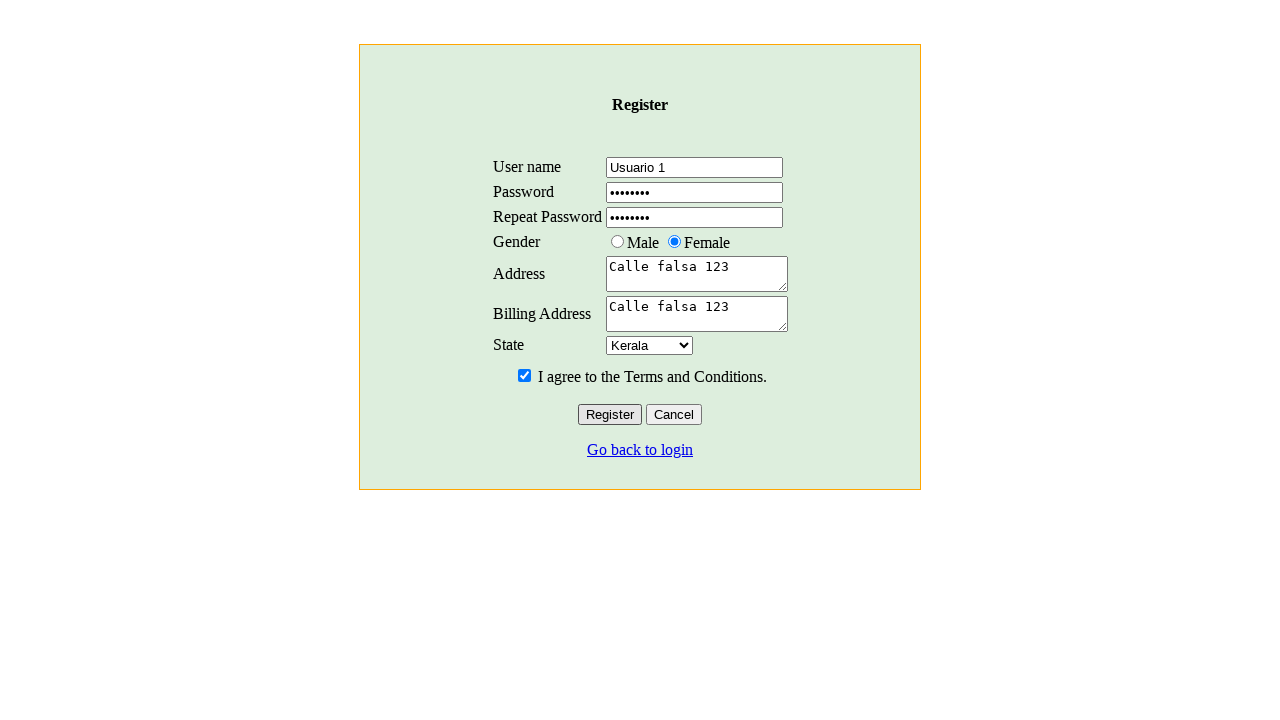